Tests keyboard actions by using SHIFT key modifier while typing text into a name input field, resulting in uppercase text entry

Starting URL: https://demoapps.qspiders.com/ui?scenario=1

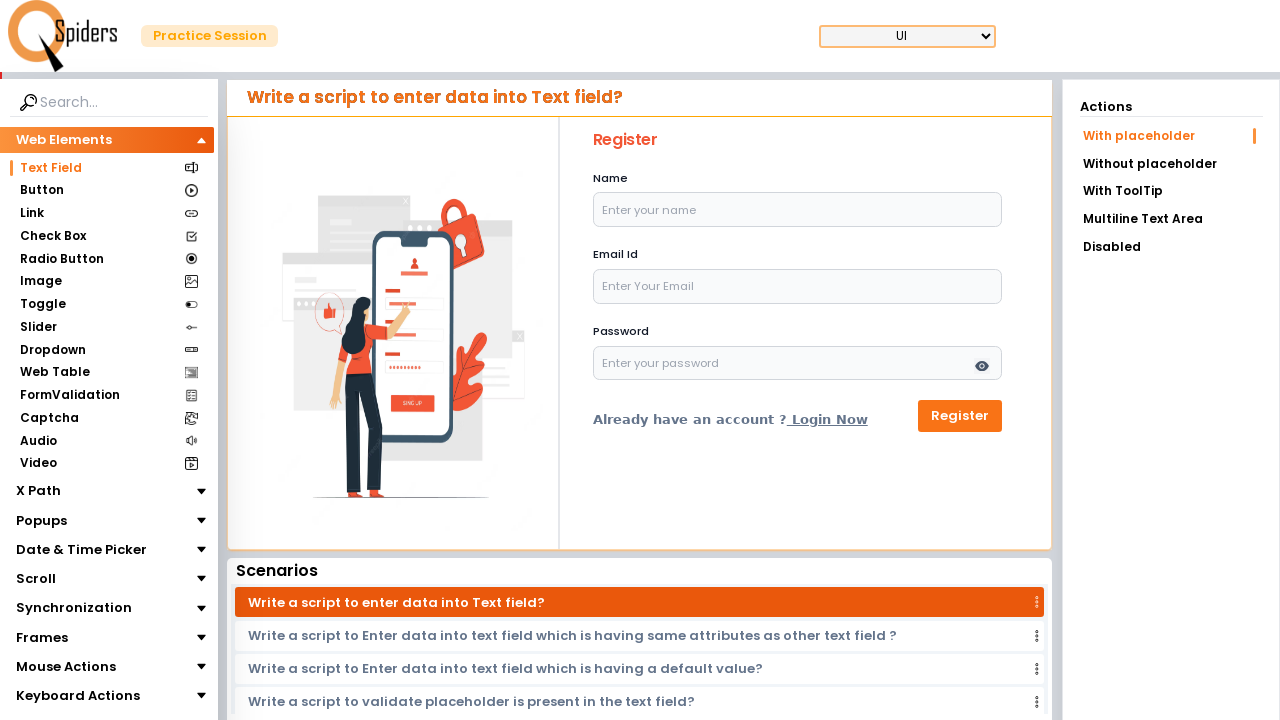

Pressed Shift+R to type uppercase 'R' on xpath=//input[@id='name']
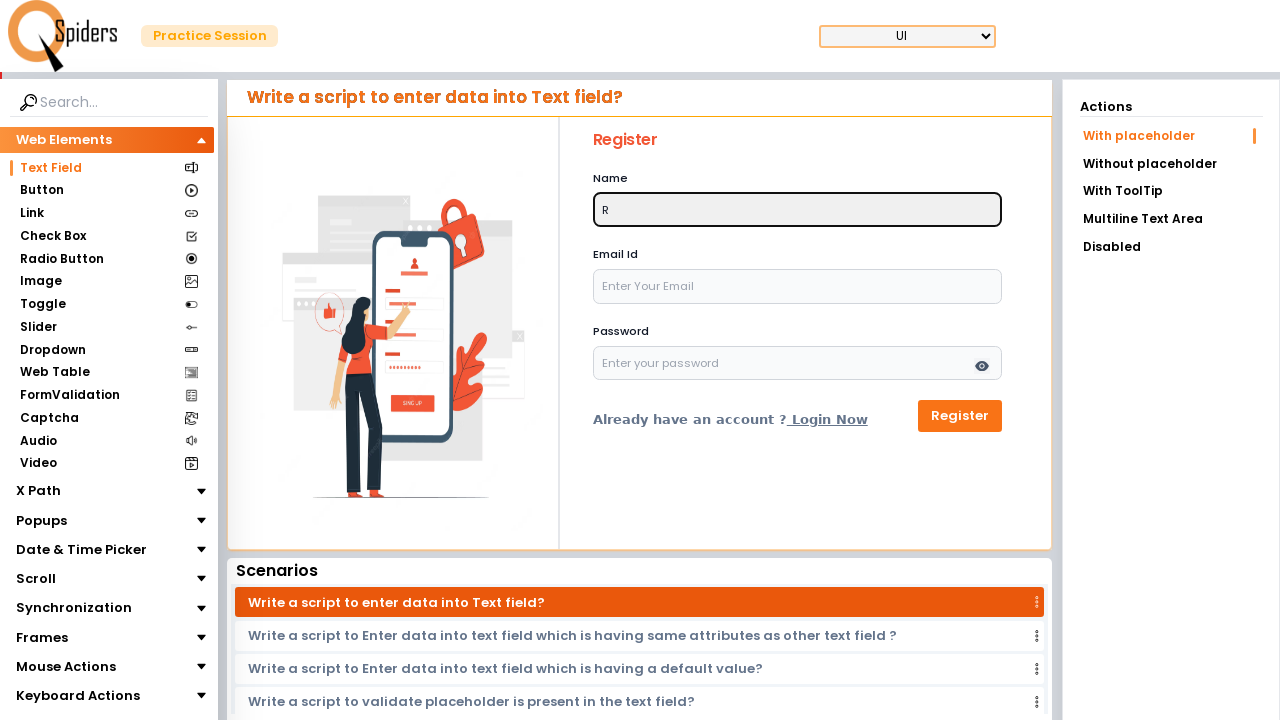

Pressed Shift+A to type uppercase 'A' on xpath=//input[@id='name']
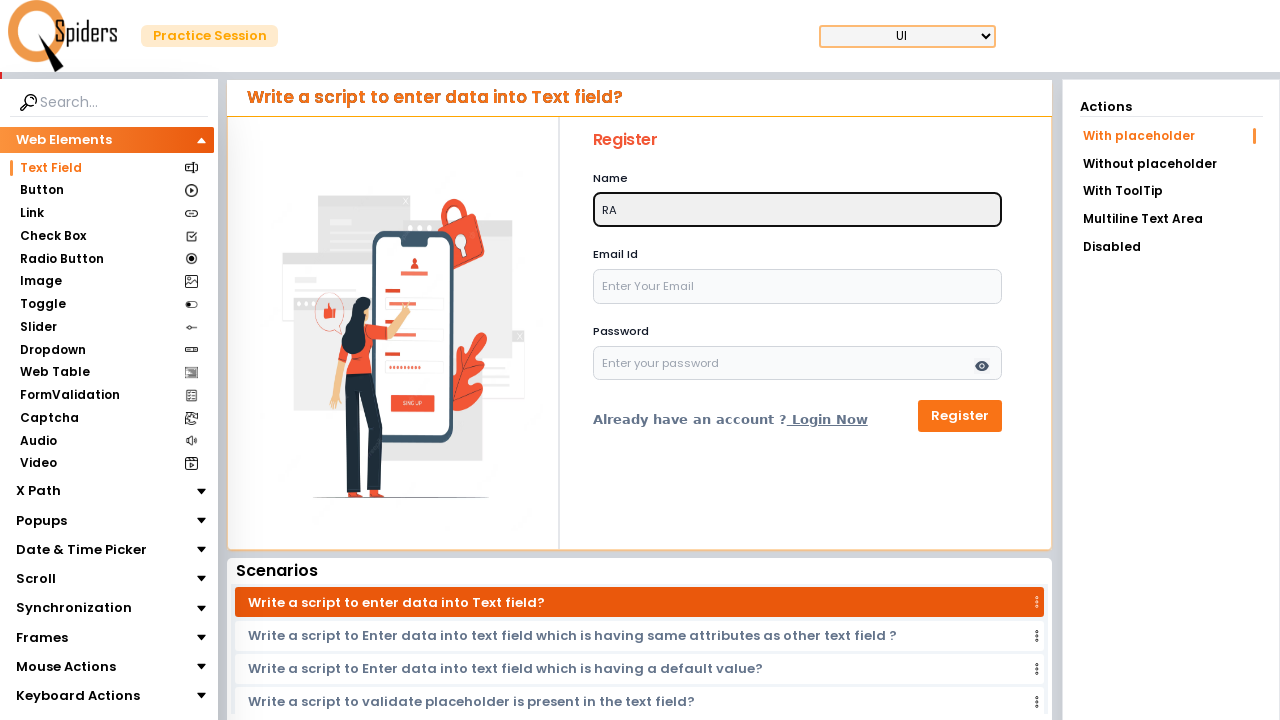

Pressed Shift+V to type uppercase 'V' on xpath=//input[@id='name']
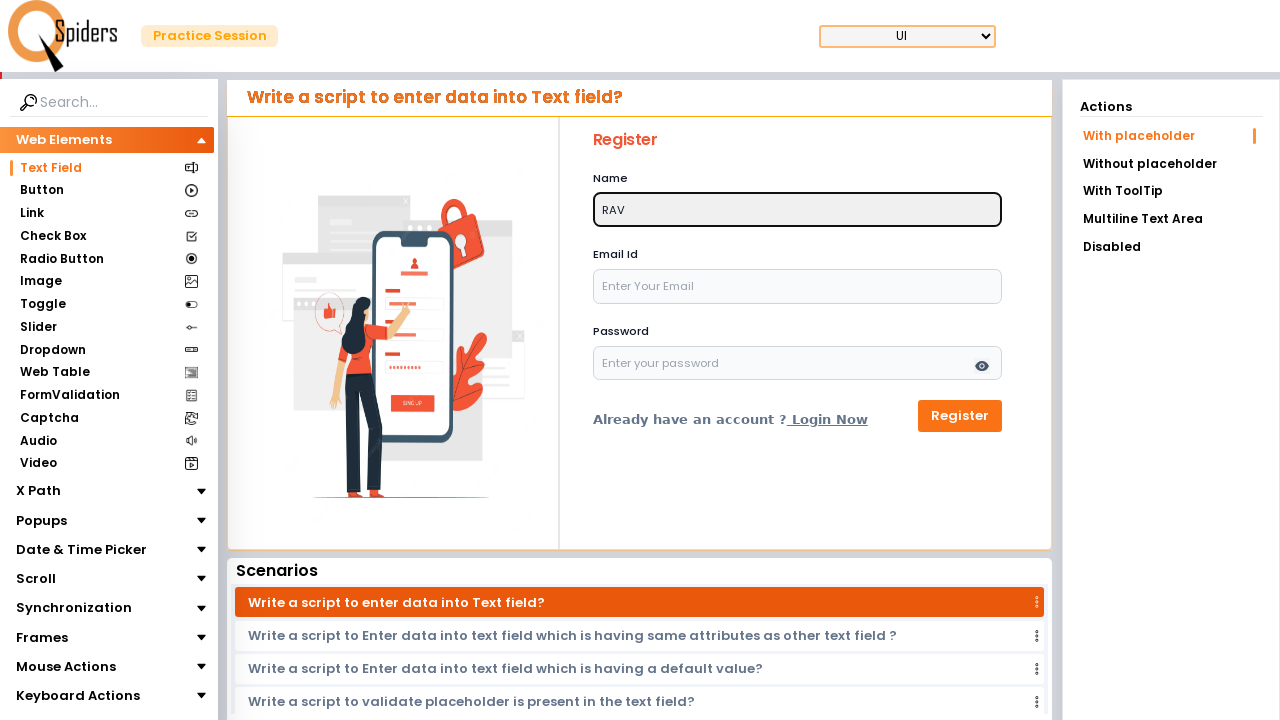

Pressed Shift+I to type uppercase 'I' on xpath=//input[@id='name']
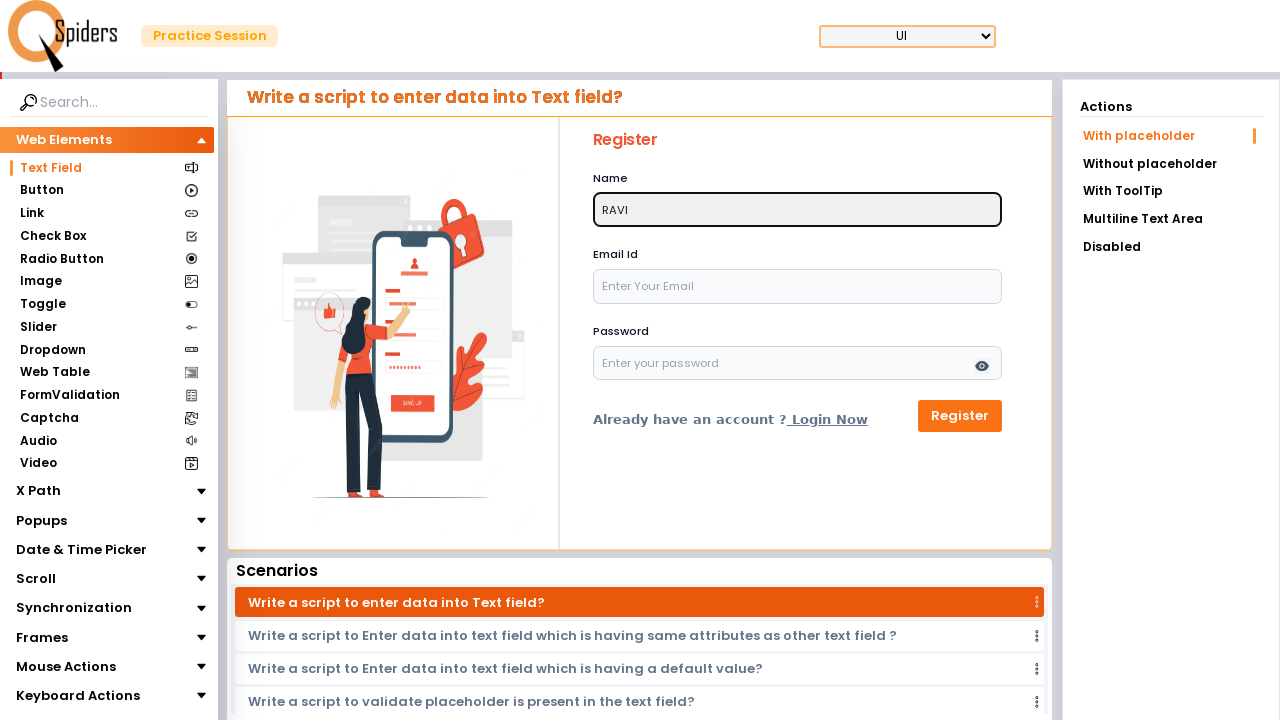

Pressed Shift+Space to type space character on xpath=//input[@id='name']
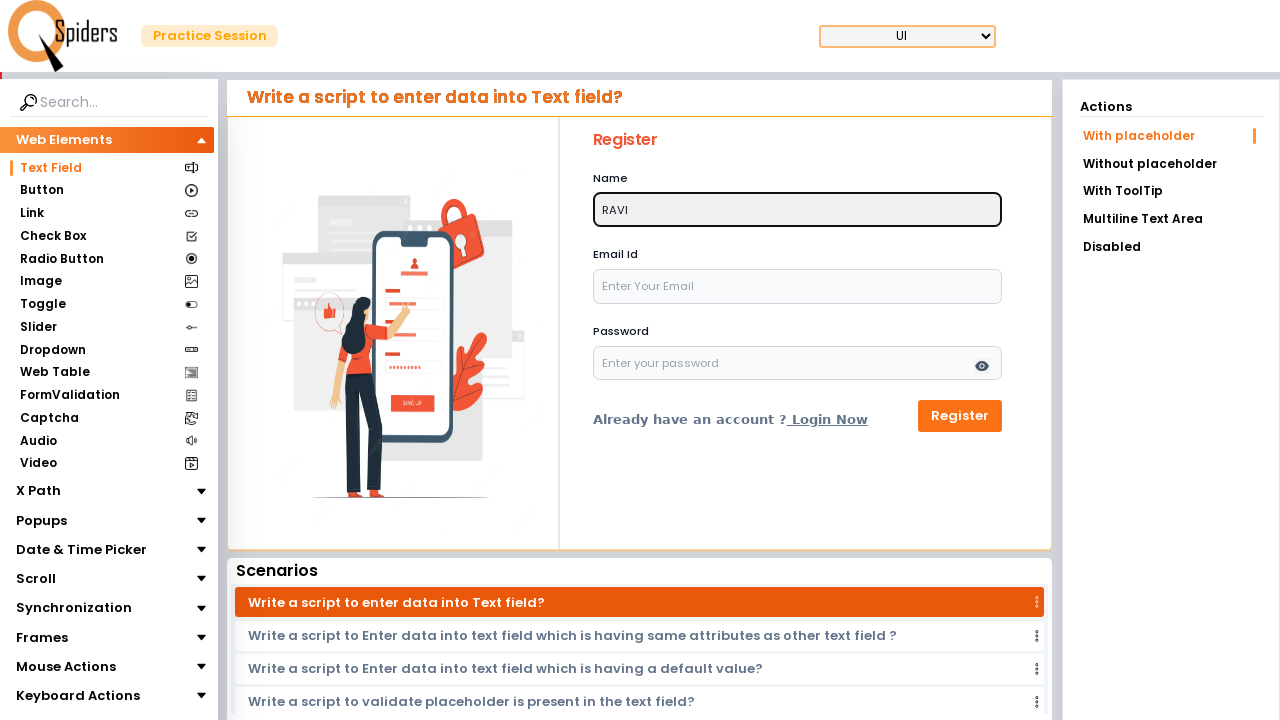

Pressed Shift+S to type uppercase 'S' on xpath=//input[@id='name']
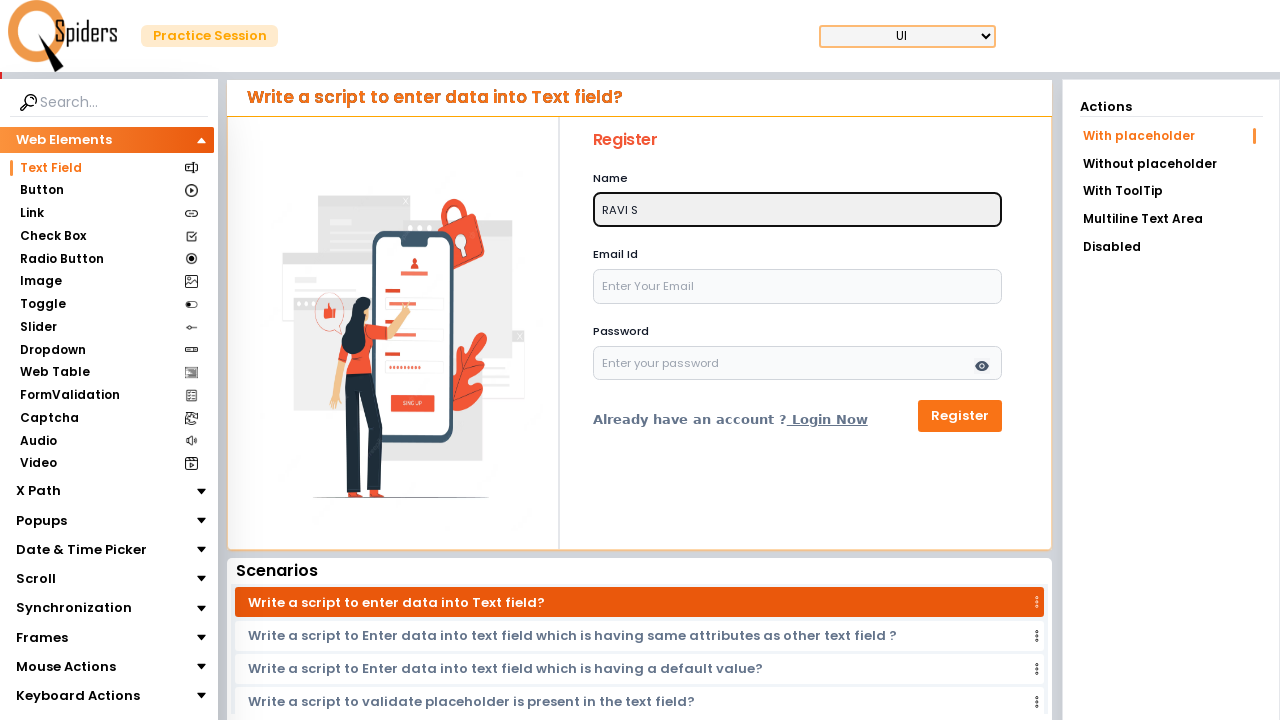

Pressed Shift+H to type uppercase 'H' on xpath=//input[@id='name']
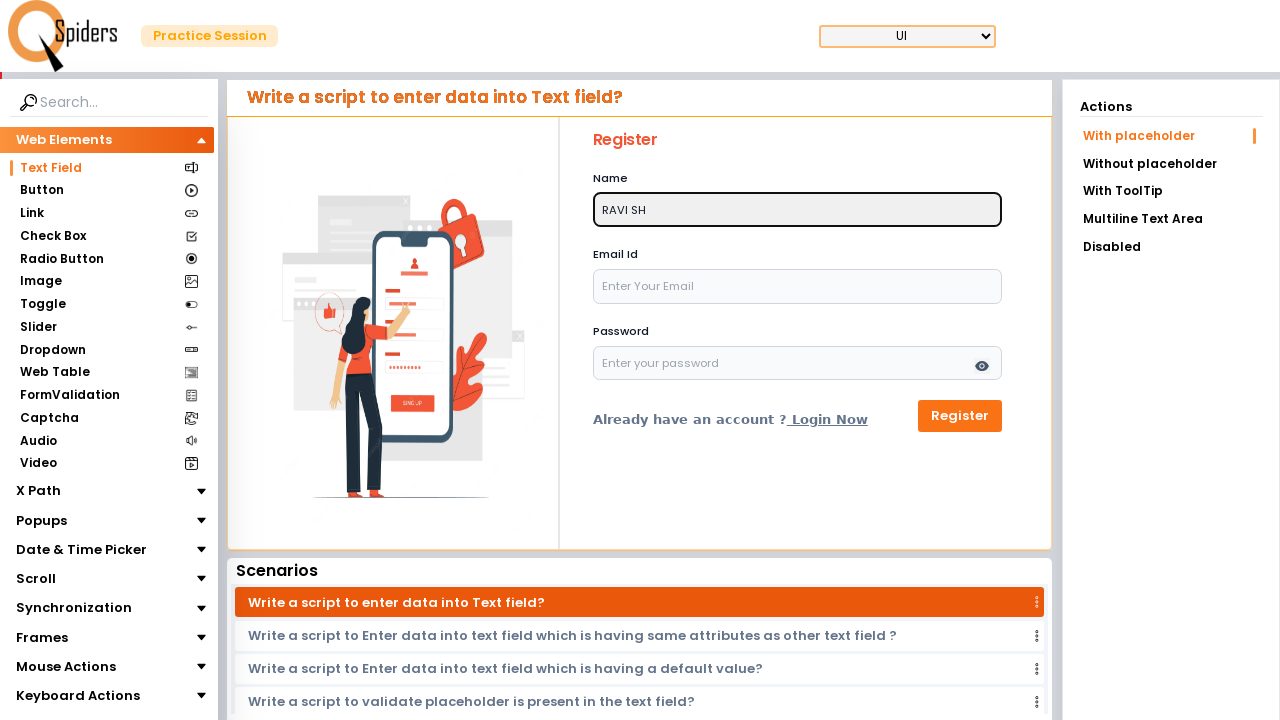

Pressed Shift+A to type uppercase 'A' on xpath=//input[@id='name']
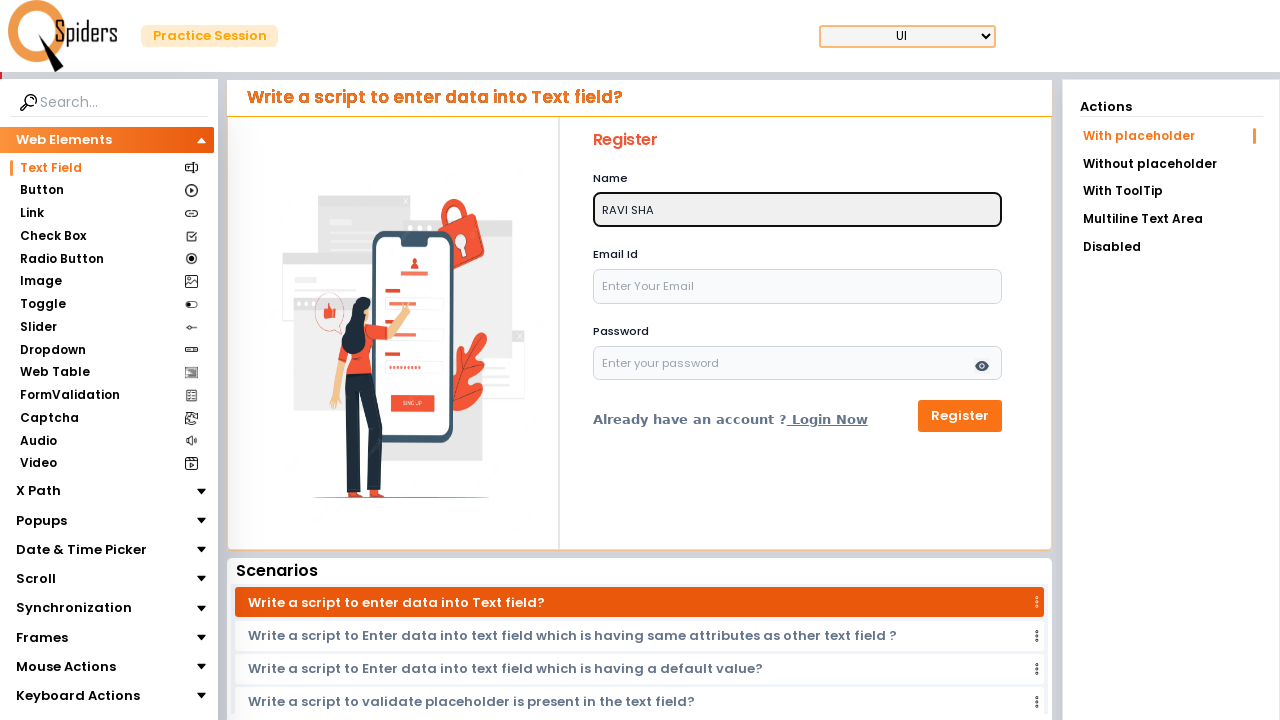

Pressed Shift+N to type uppercase 'N' on xpath=//input[@id='name']
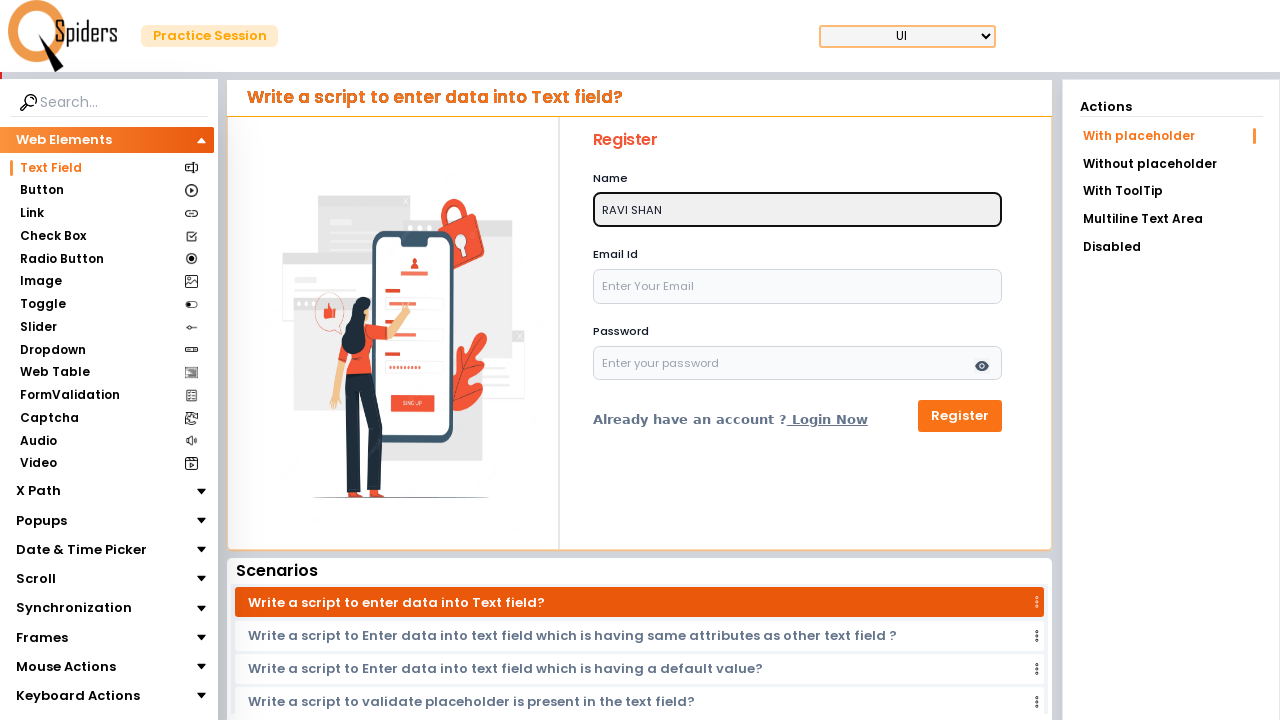

Pressed Shift+K to type uppercase 'K' on xpath=//input[@id='name']
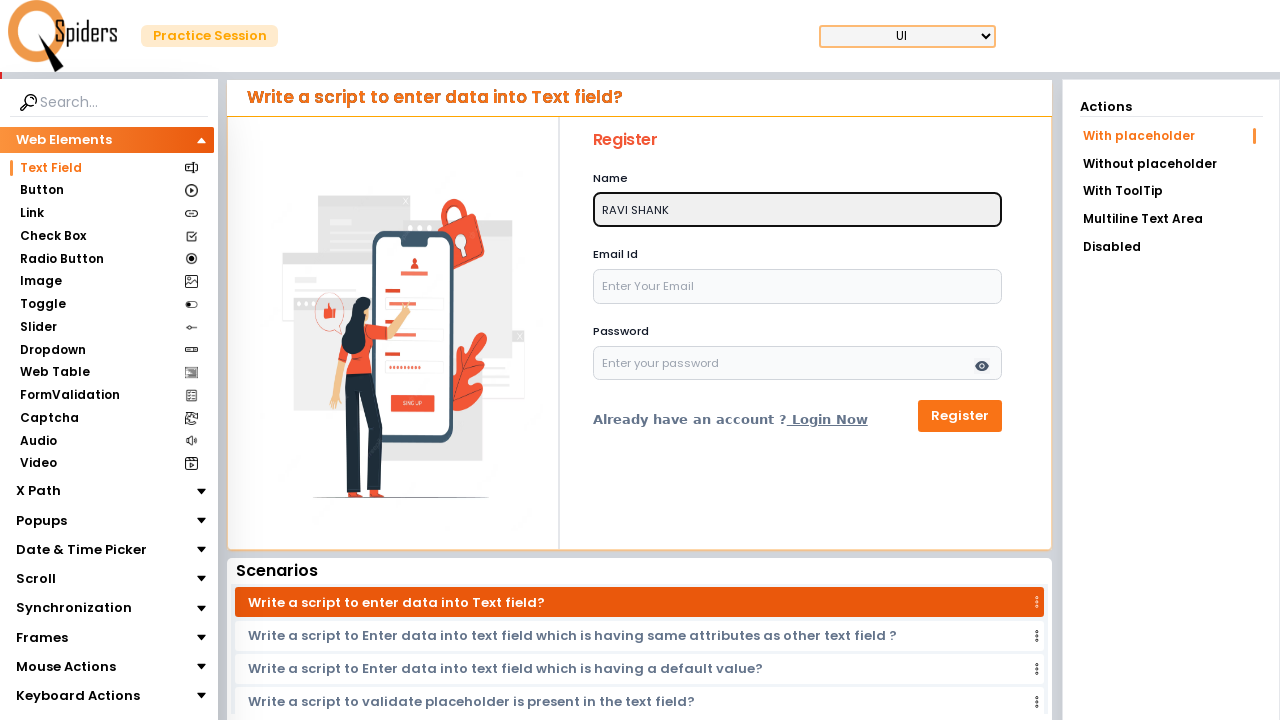

Pressed Shift+A to type uppercase 'A' on xpath=//input[@id='name']
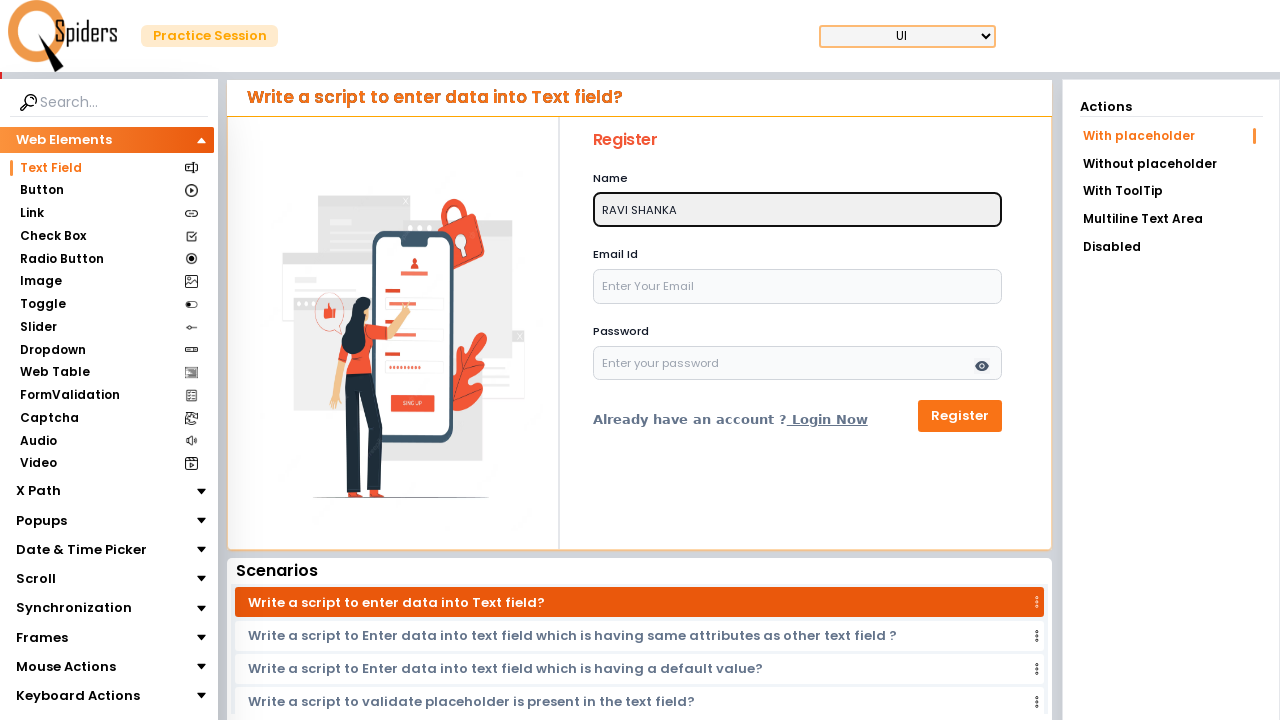

Pressed Shift+R to type uppercase 'R' on xpath=//input[@id='name']
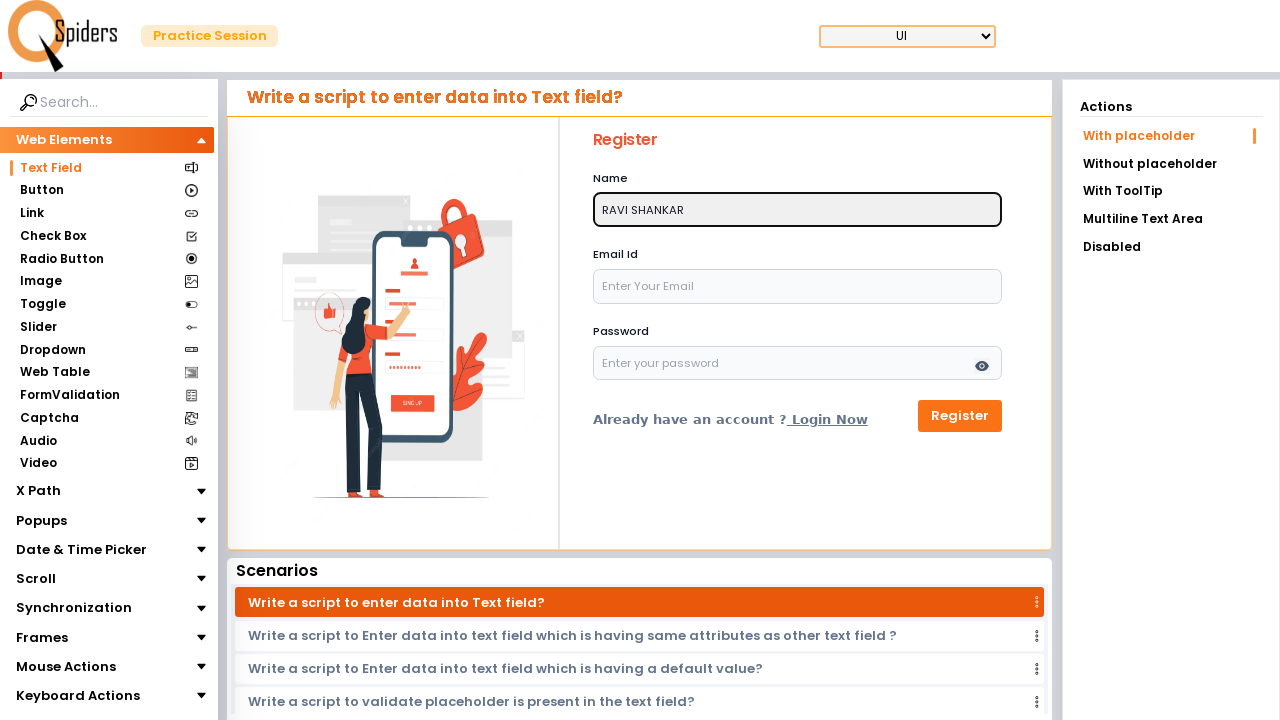

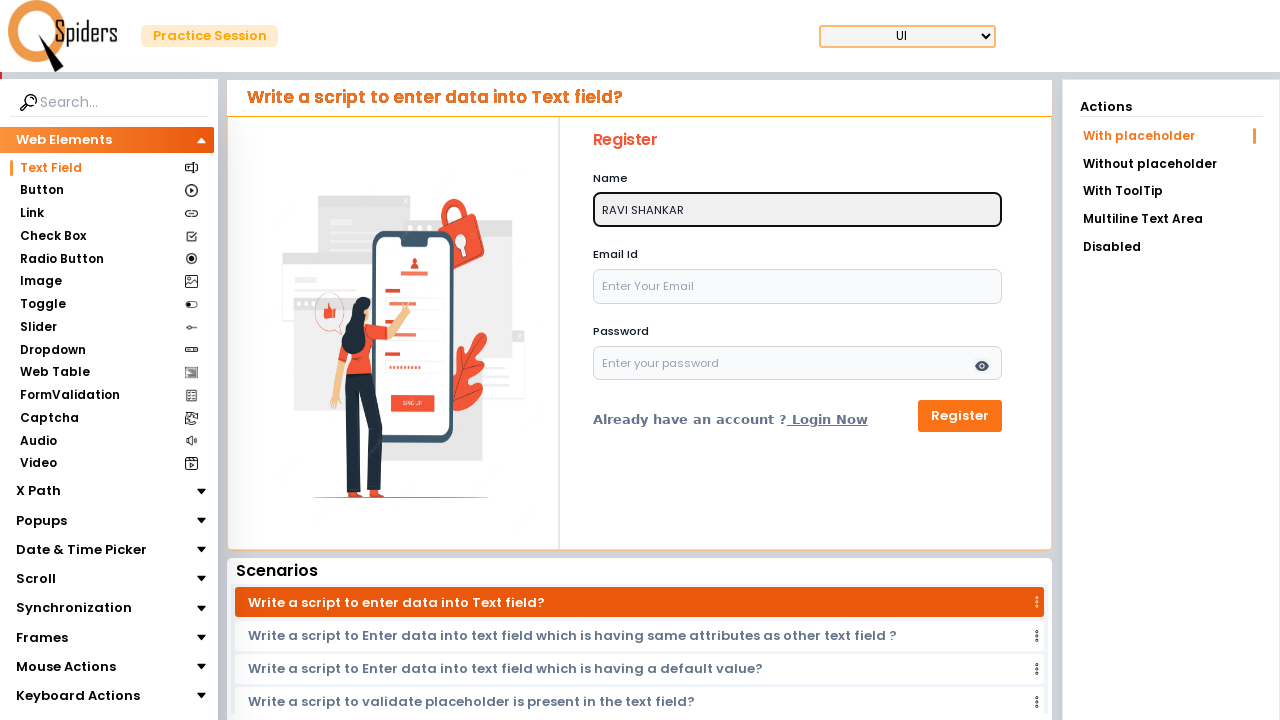